Validates that the footer text is present and displayed on the automation exercise website homepage

Starting URL: https://automationexercise.com/

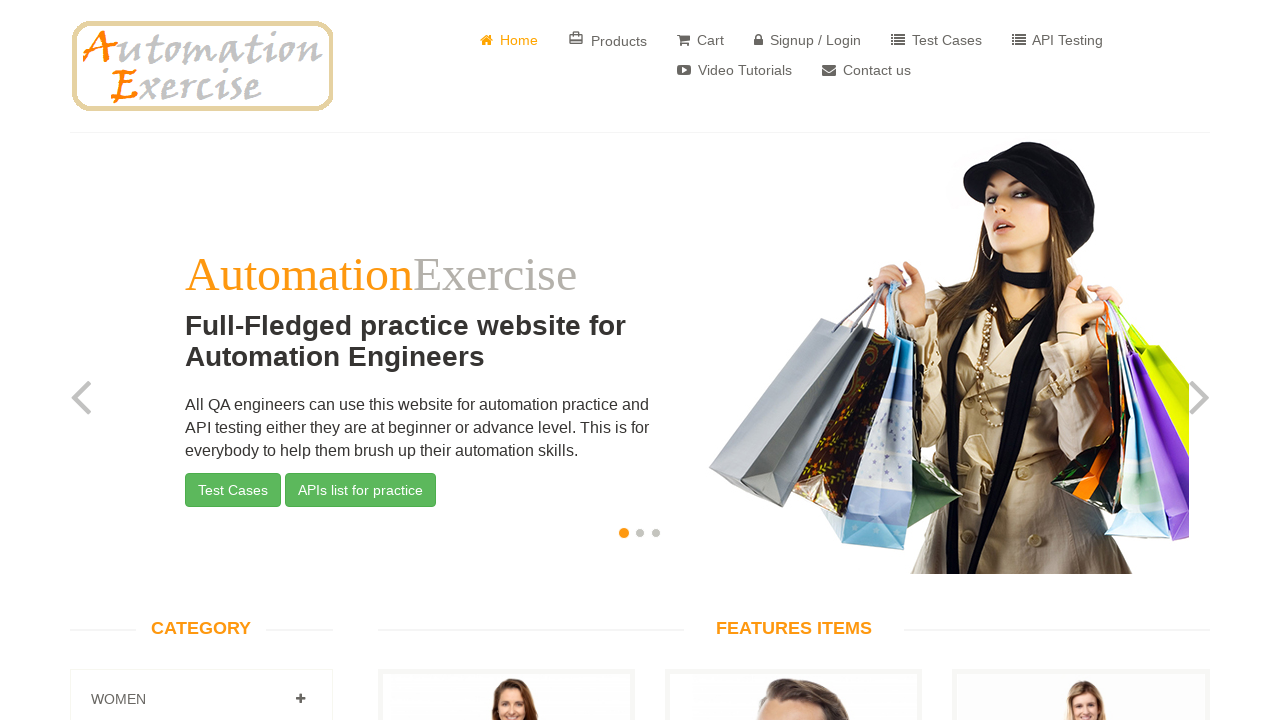

Located footer element with selector 'p.pull-left'
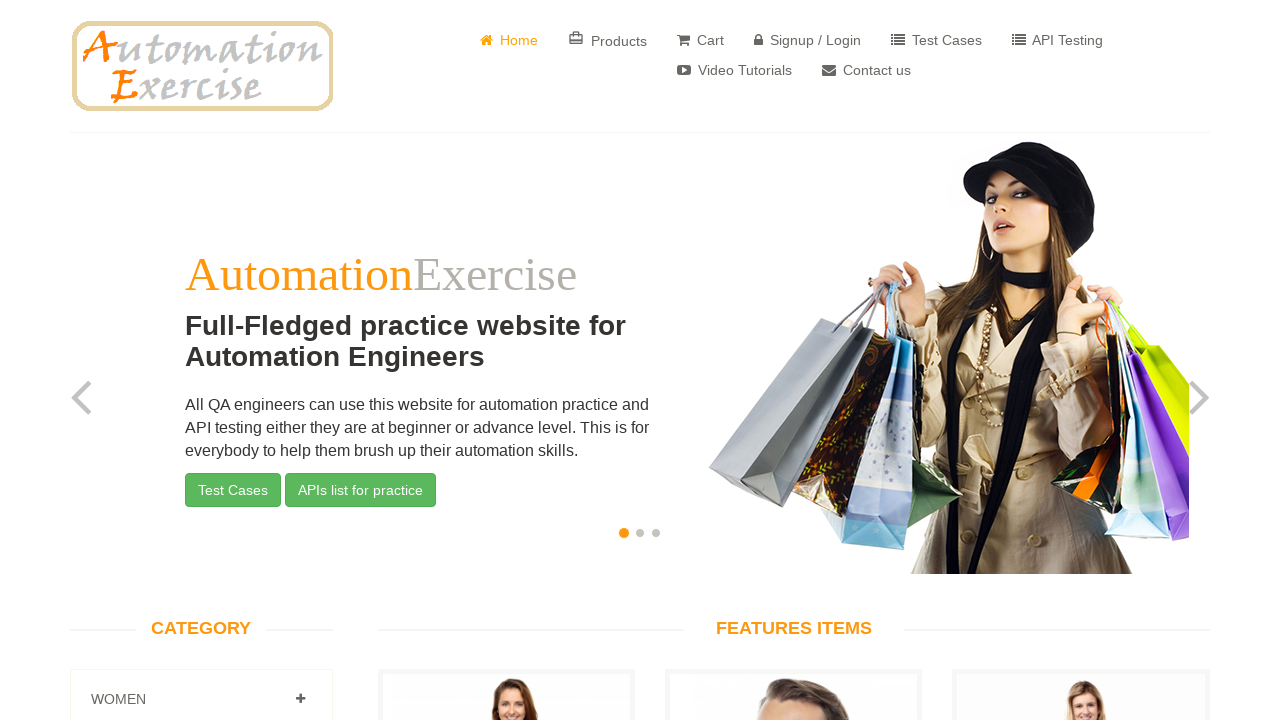

Waited for footer element to become visible
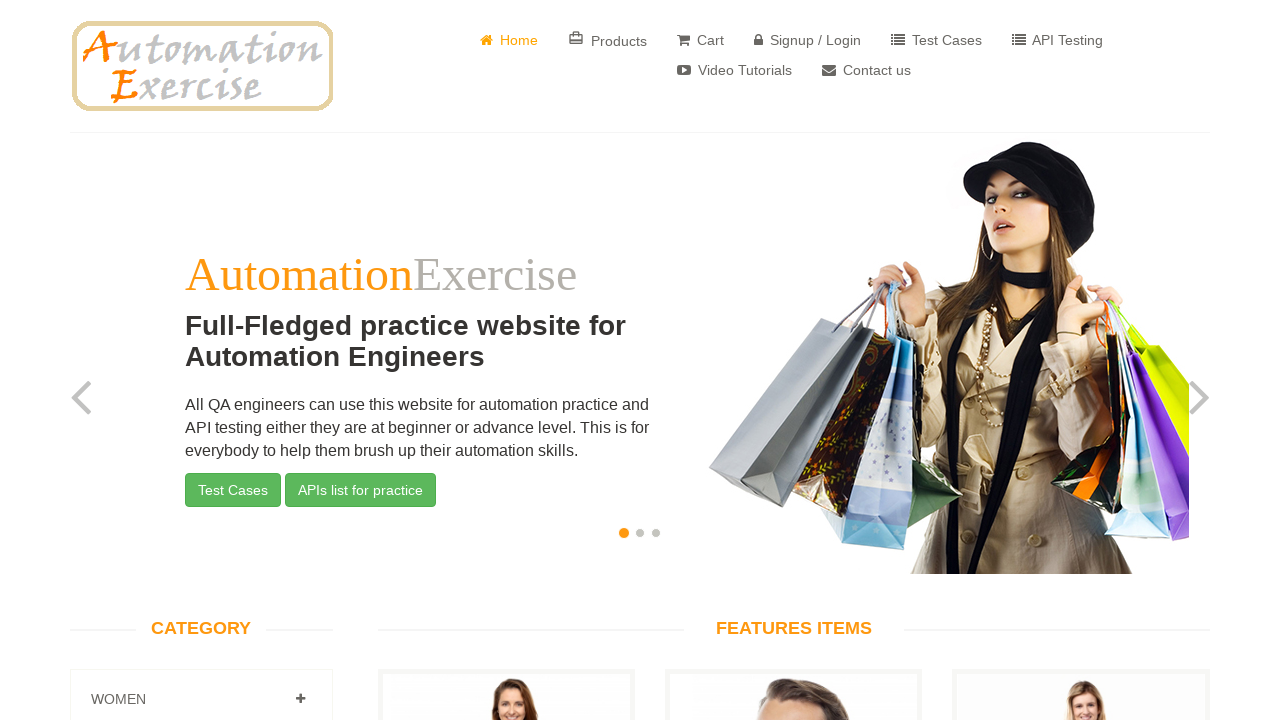

Retrieved footer text: 'Copyright © 2021 All rights reserved'
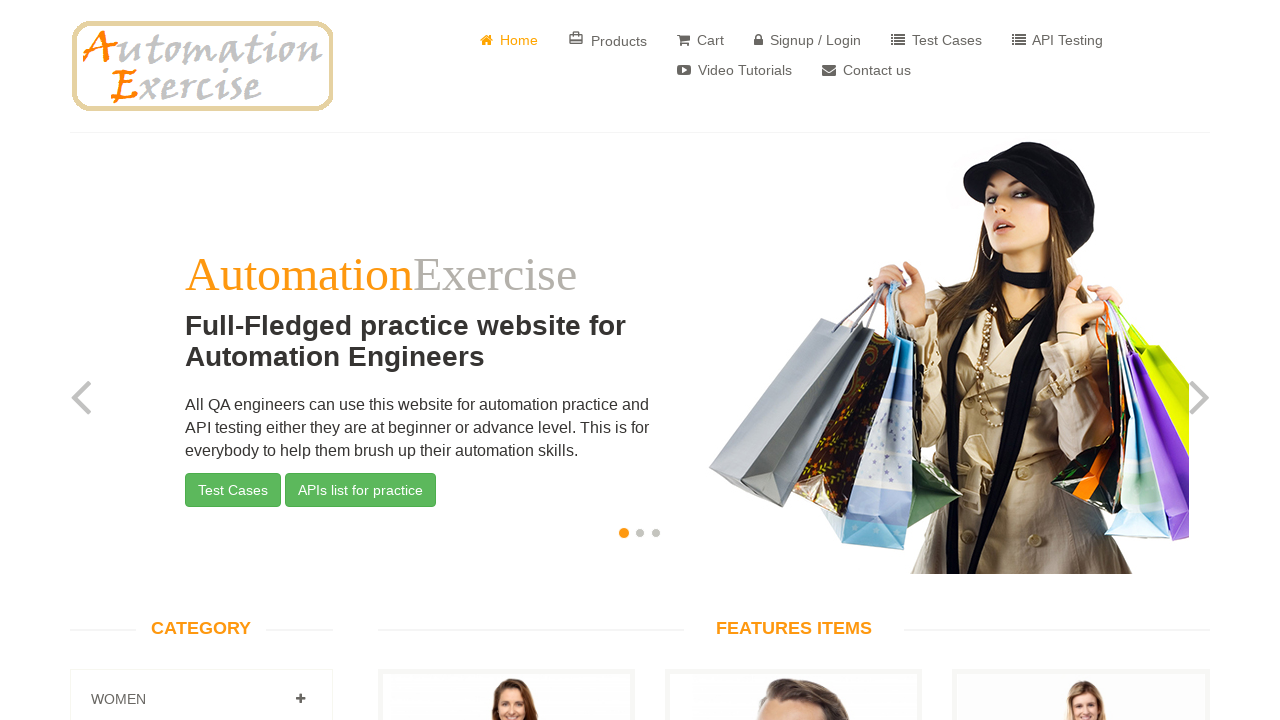

Printed footer text to console
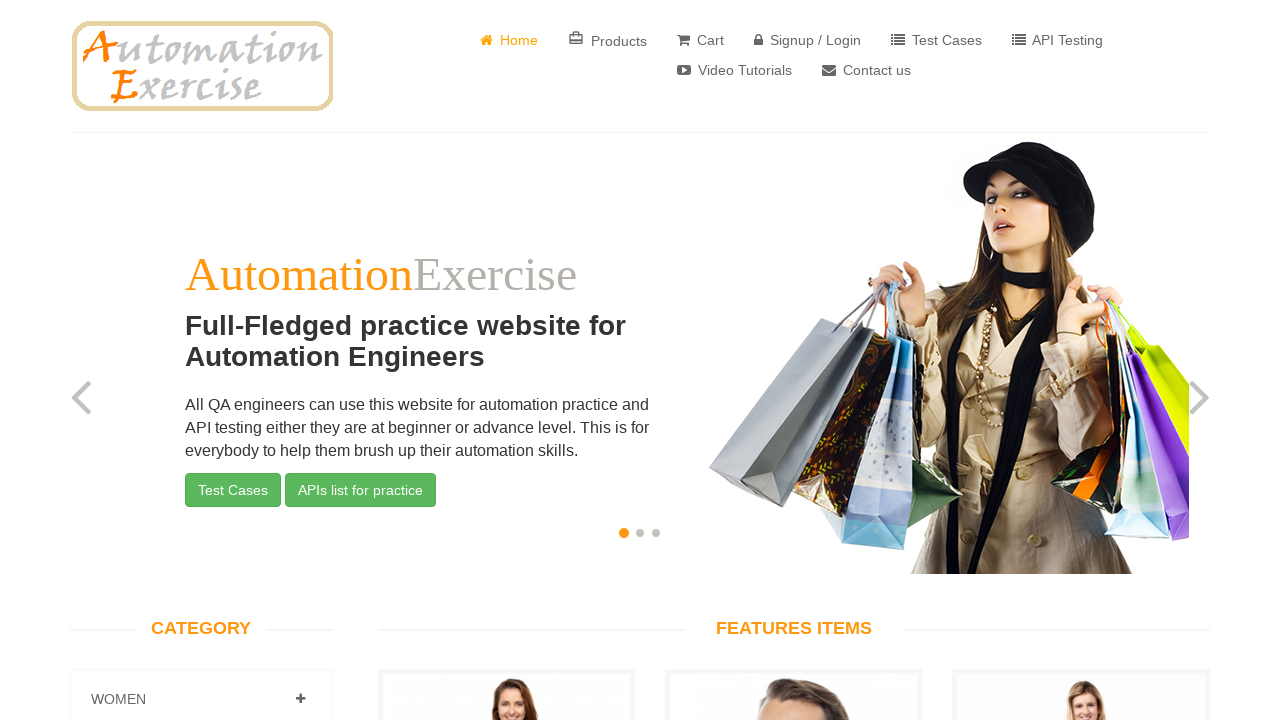

Asserted that footer is visible on the page
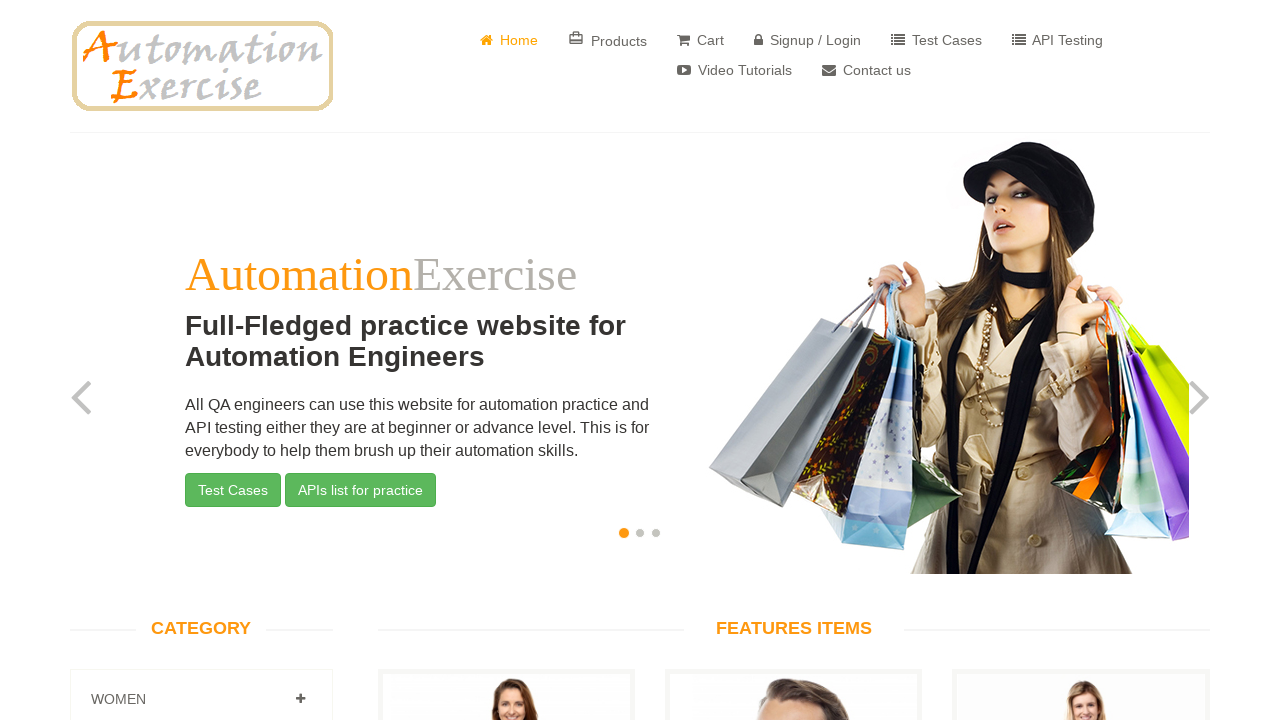

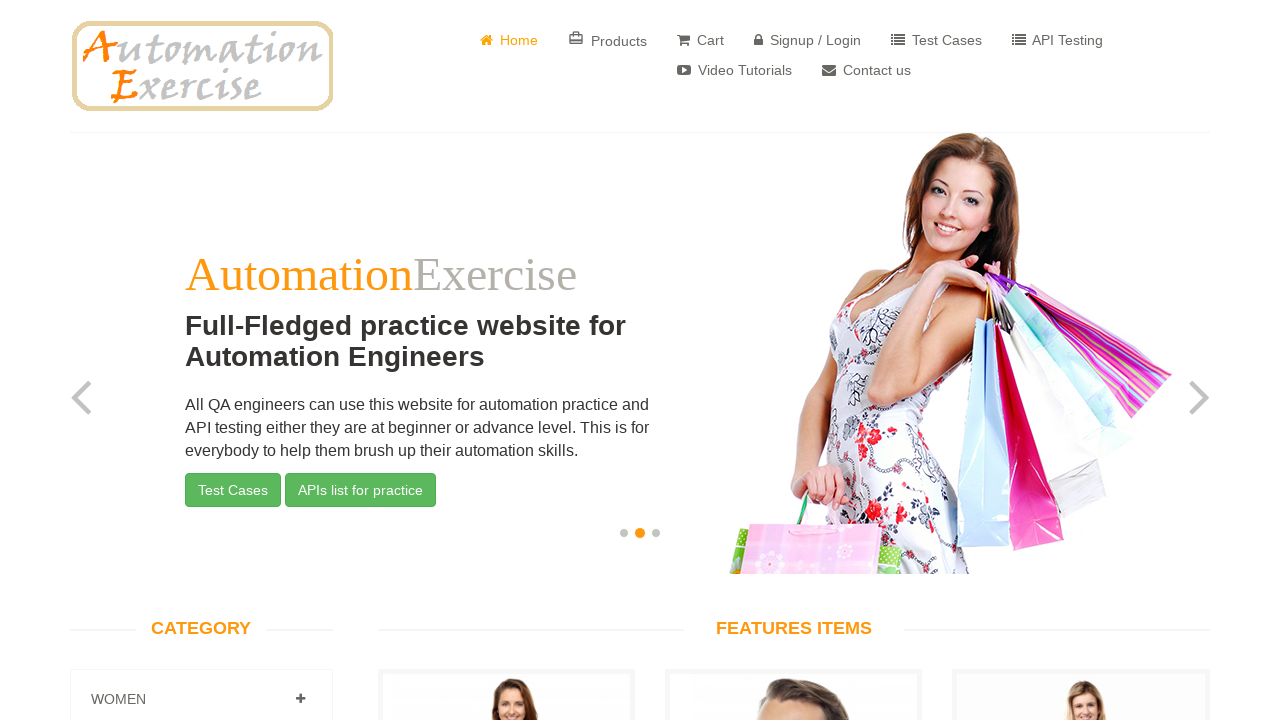